Tests the Exit Intent page modal by navigating to the page and waiting for the modal to appear

Starting URL: https://the-internet.herokuapp.com/

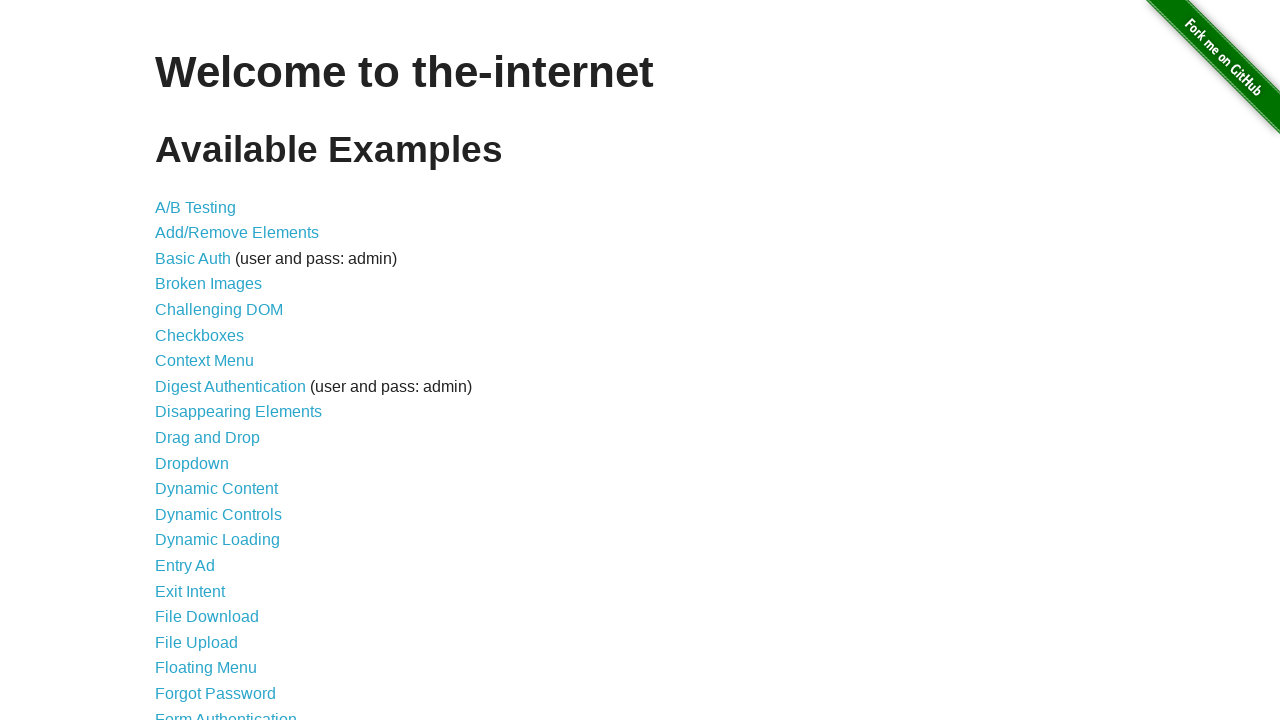

Waited for floating menu link to load
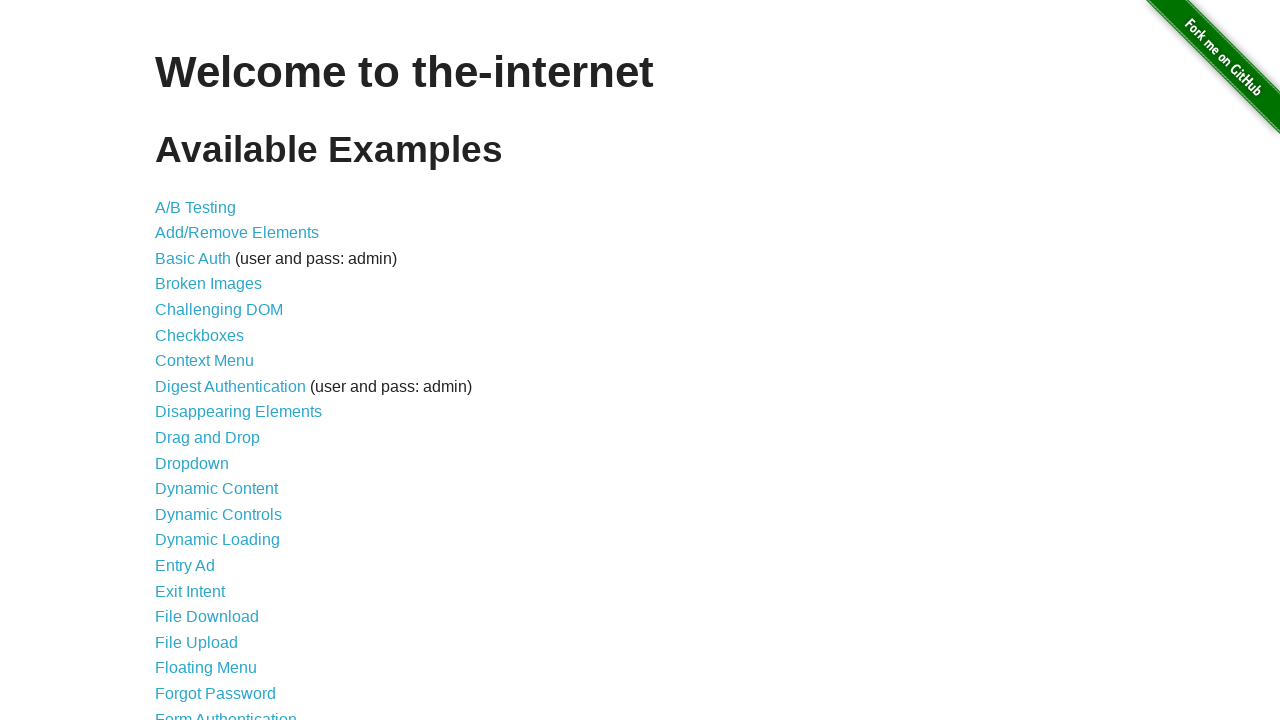

Clicked on Exit Intent link to navigate to the page at (190, 591) on a[href='/exit_intent']
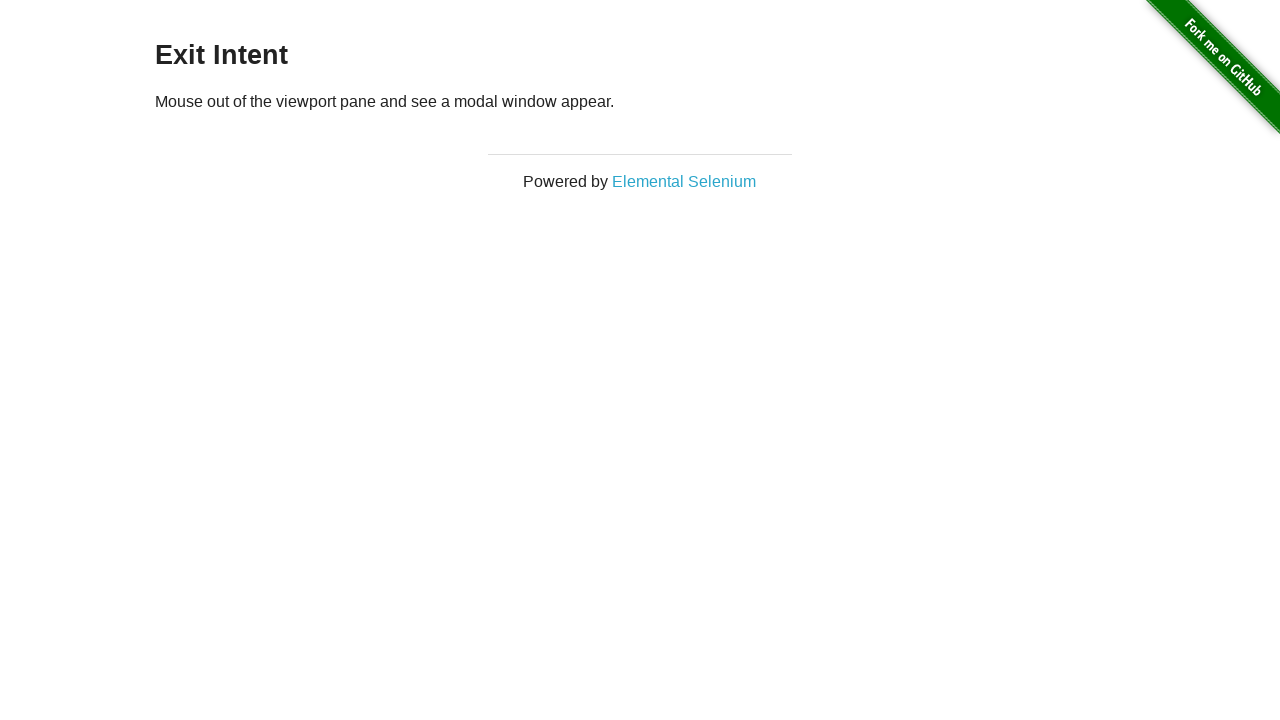

Moved mouse to coordinates (0, 0) at (0, 0)
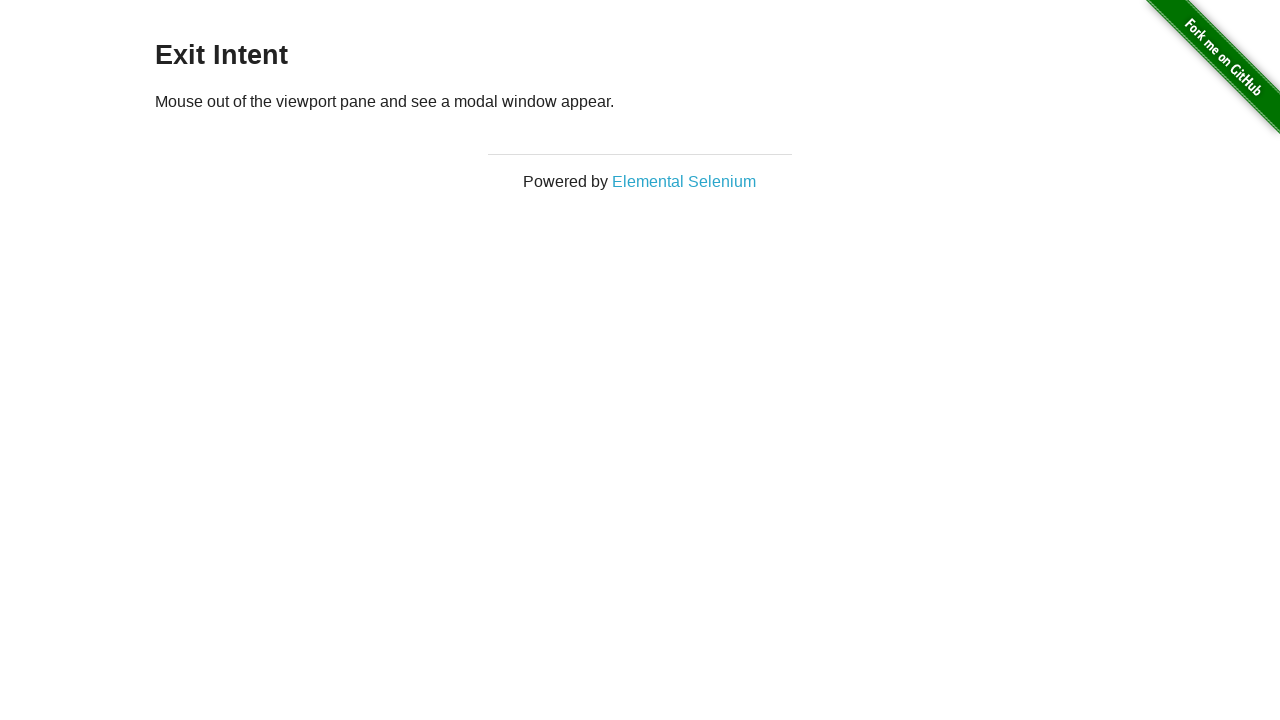

Moved mouse outside viewport to (-100, -100) to trigger exit intent modal at (-100, -100)
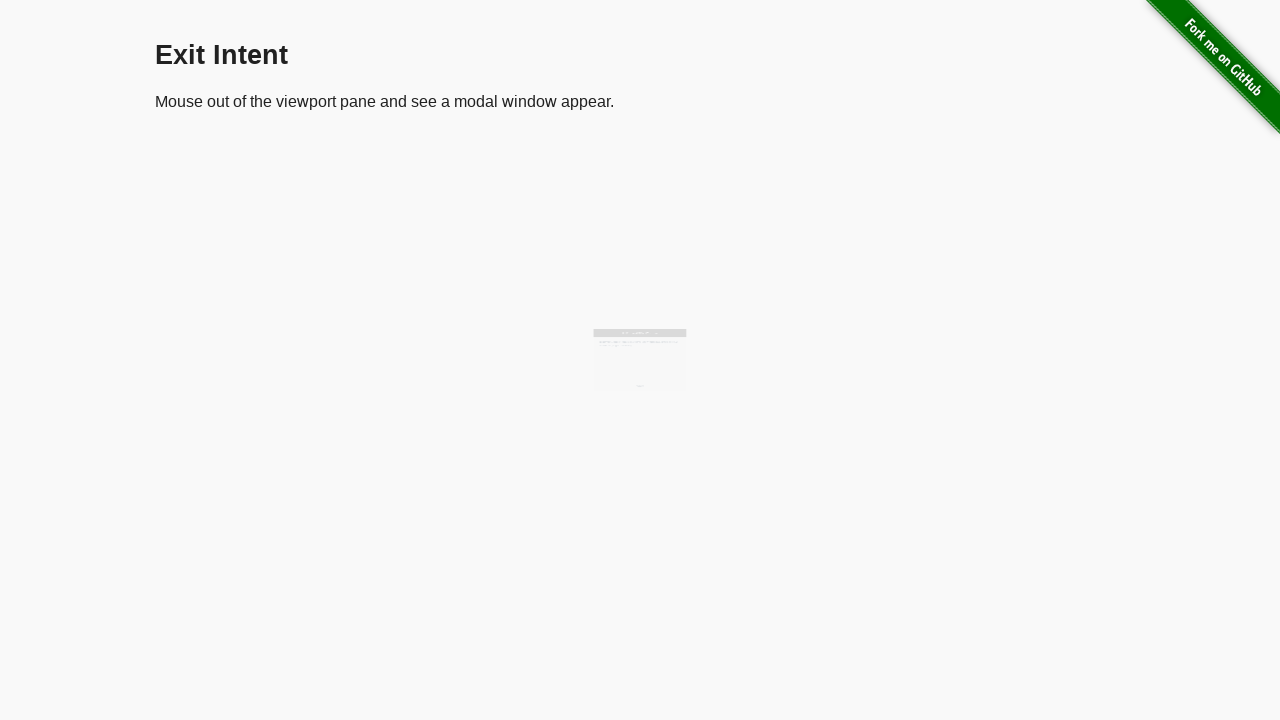

Exit Intent modal appeared on screen
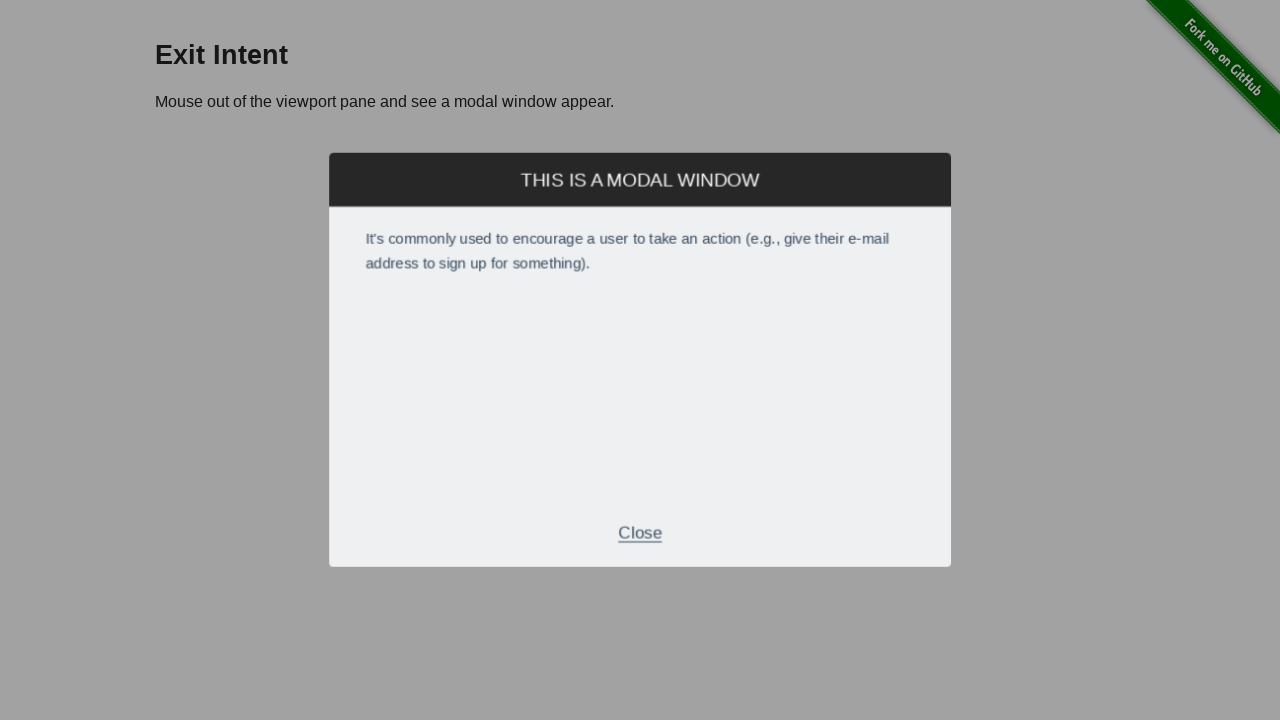

Verified modal title displays 'THIS IS A MODAL WINDOW'
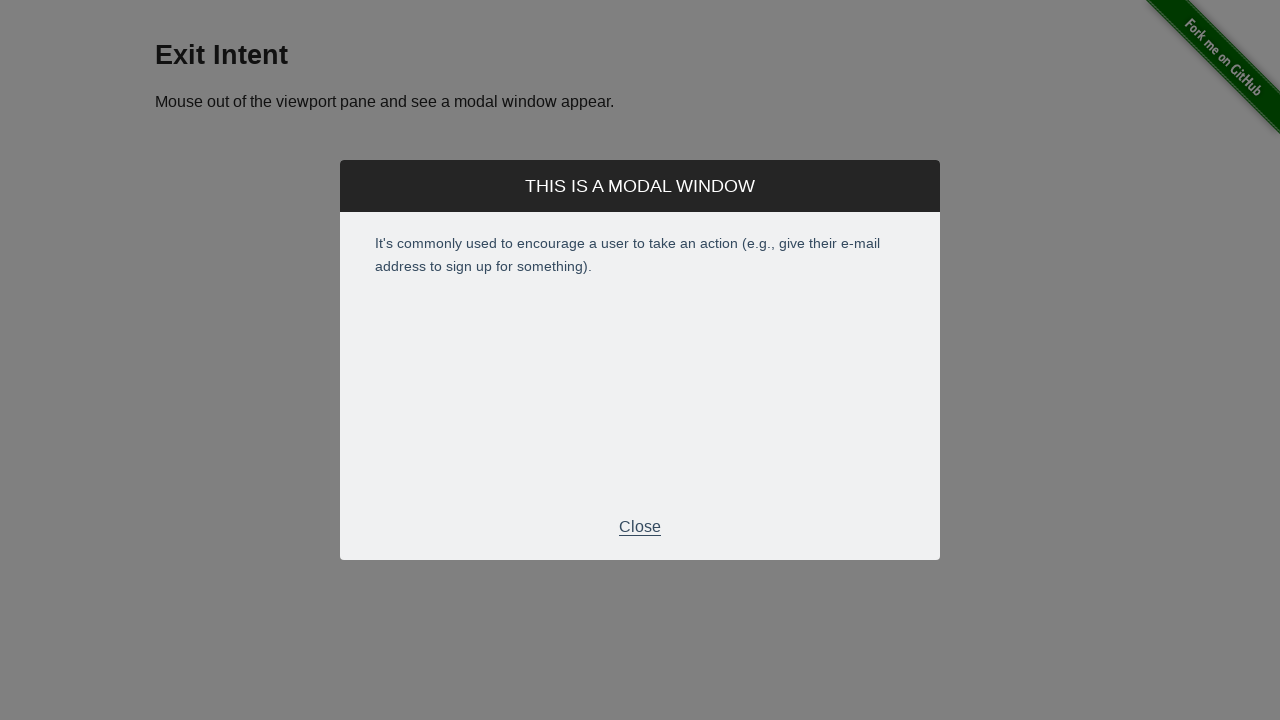

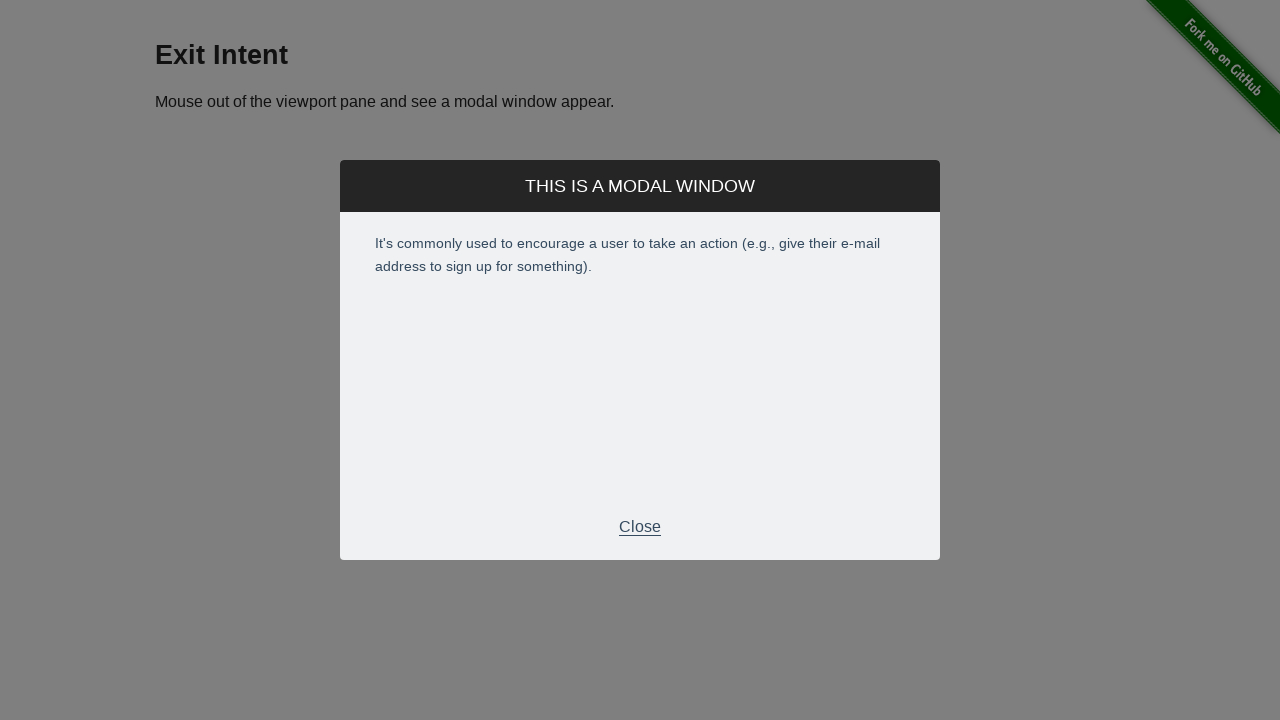